Tests mouse hover functionality on SpiceJet website by hovering over an element and then clicking a revealed submenu item

Starting URL: https://www.spicejet.com/

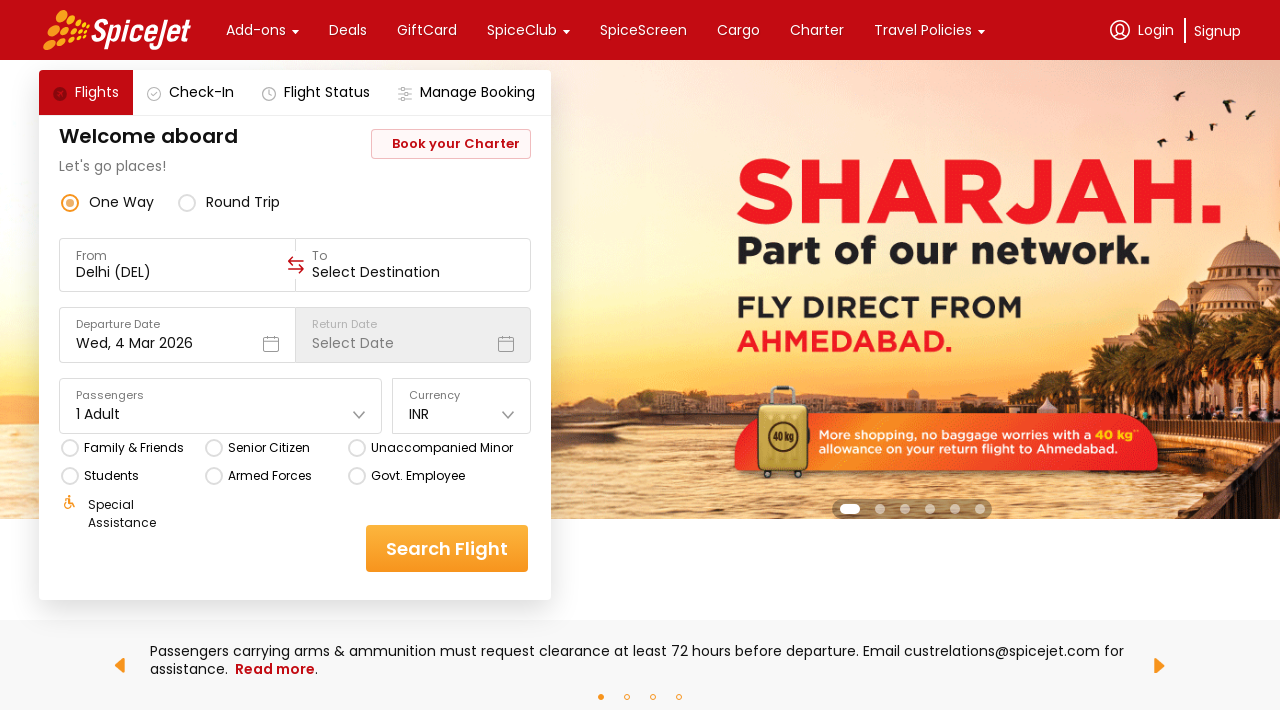

Hovered over main menu element to reveal submenu at (256, 30) on xpath=//*[@id="main-container"]/div/div[1]/div[2]/div[1]/div/div[2]/div[1]/div/d
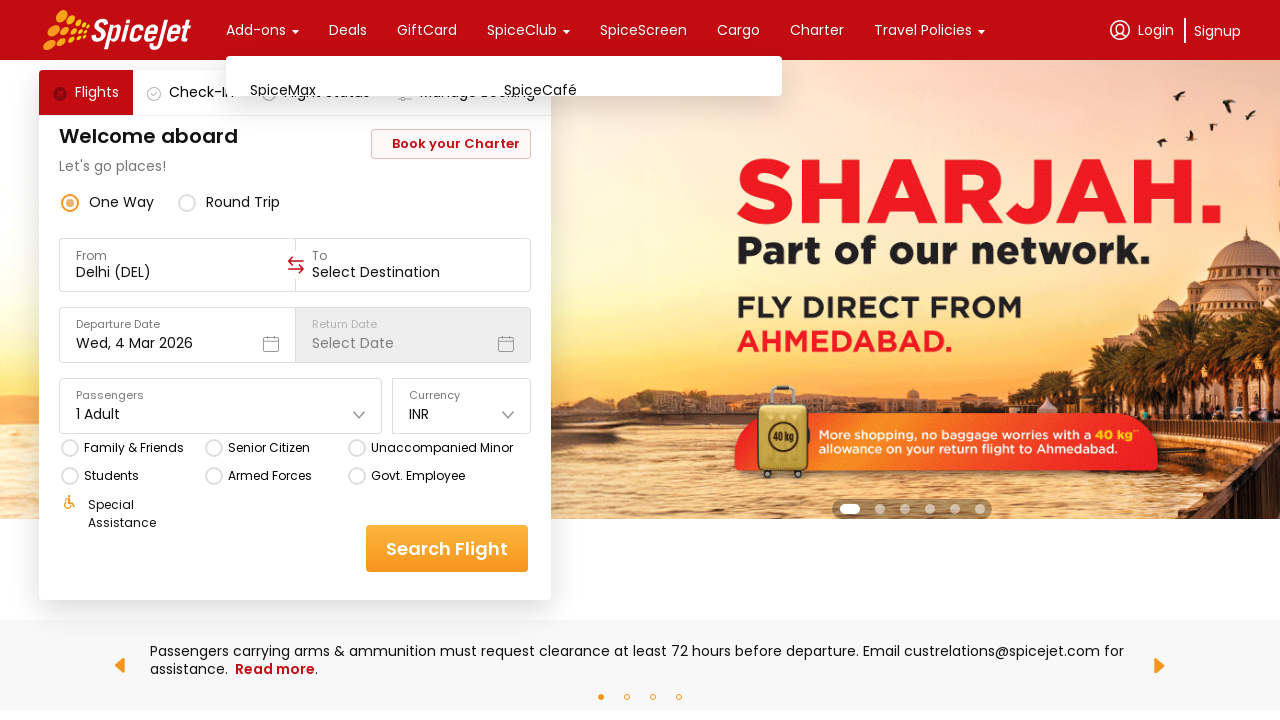

Waited for submenu to appear after hover
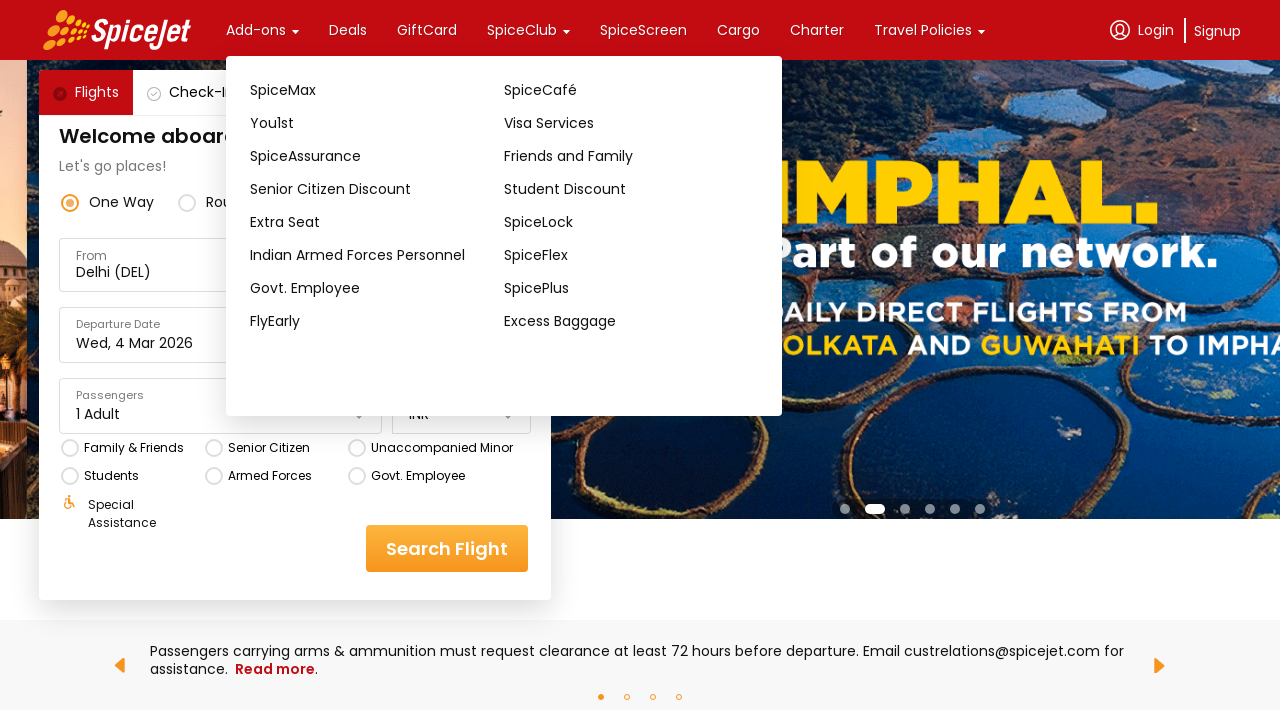

Clicked on revealed submenu item at (377, 222) on xpath=//*[@id="main-container"]/div/div[1]/div[2]/div[1]/div/div[2]/div[1]/div/d
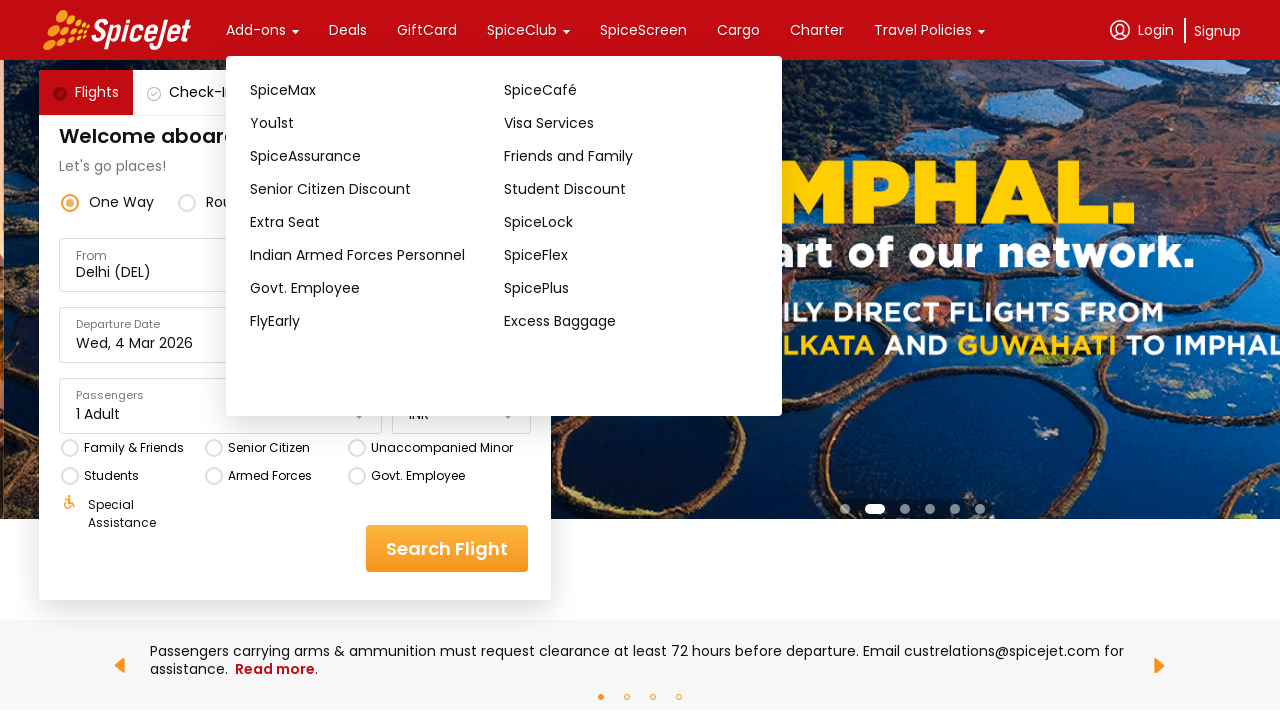

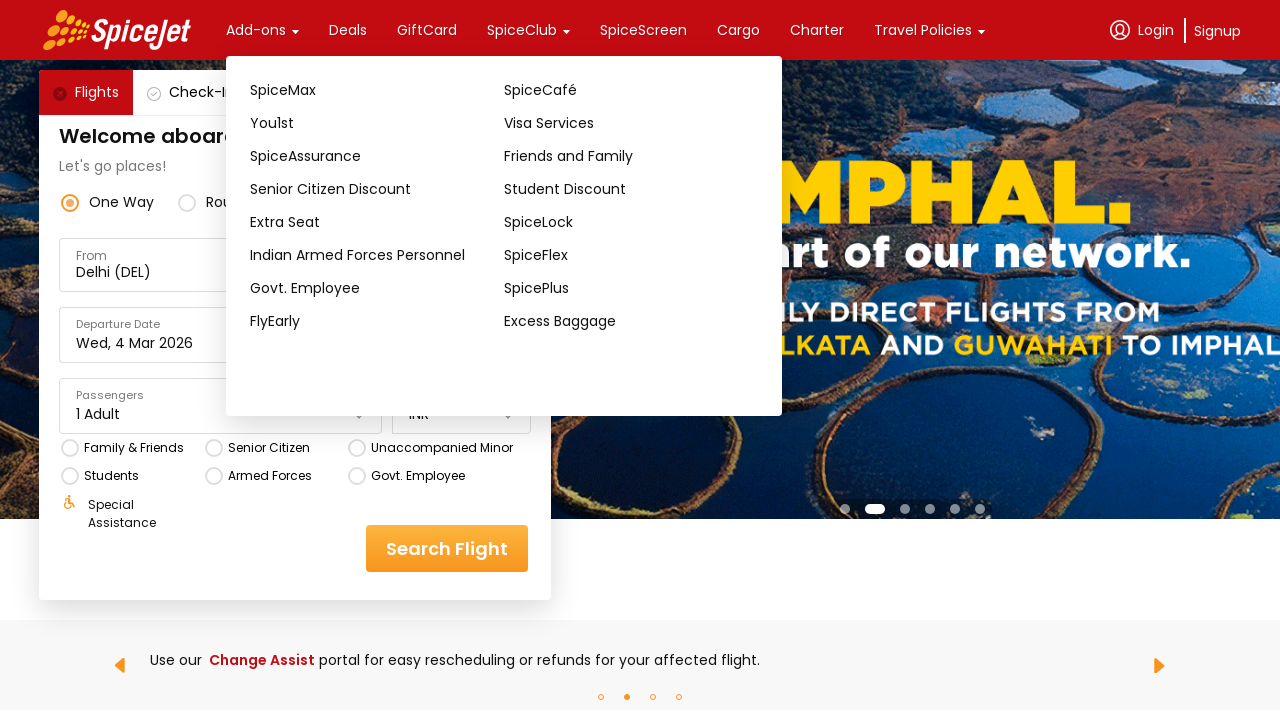